Navigates to JPL Space images page and clicks to view full image

Starting URL: https://data-class-jpl-space.s3.amazonaws.com/JPL_Space/index.html

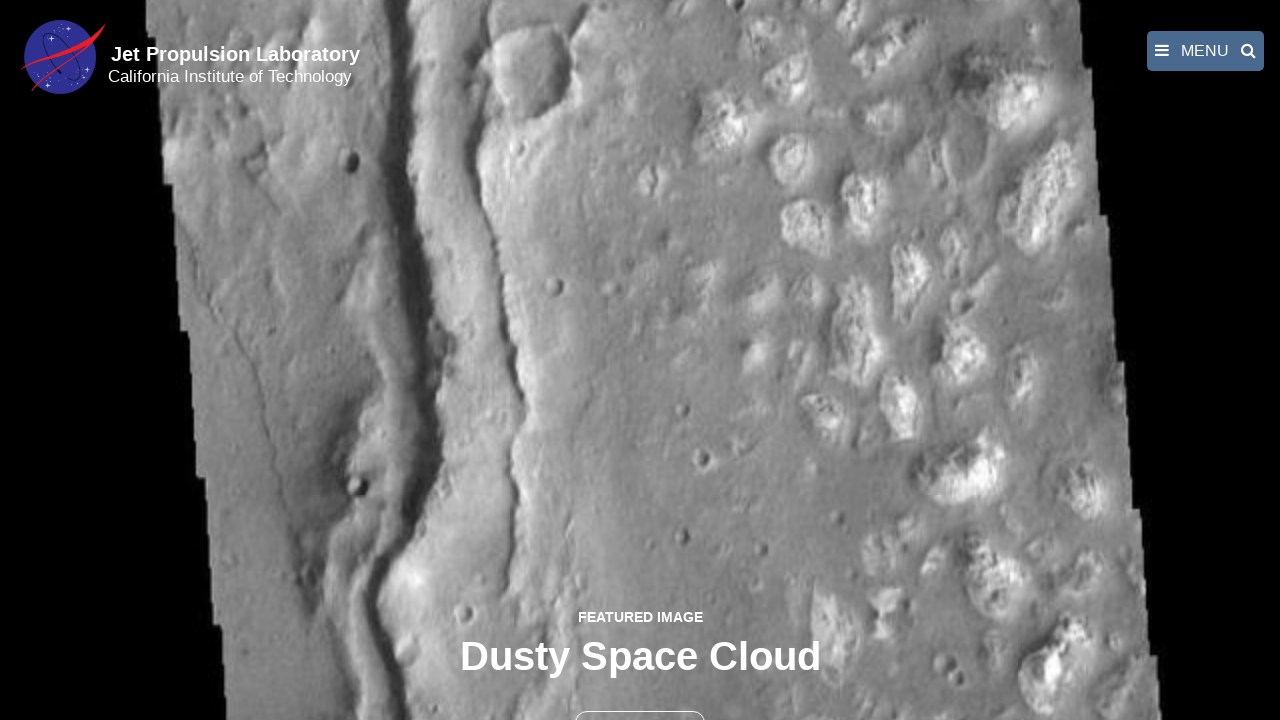

Navigated to JPL Space images page
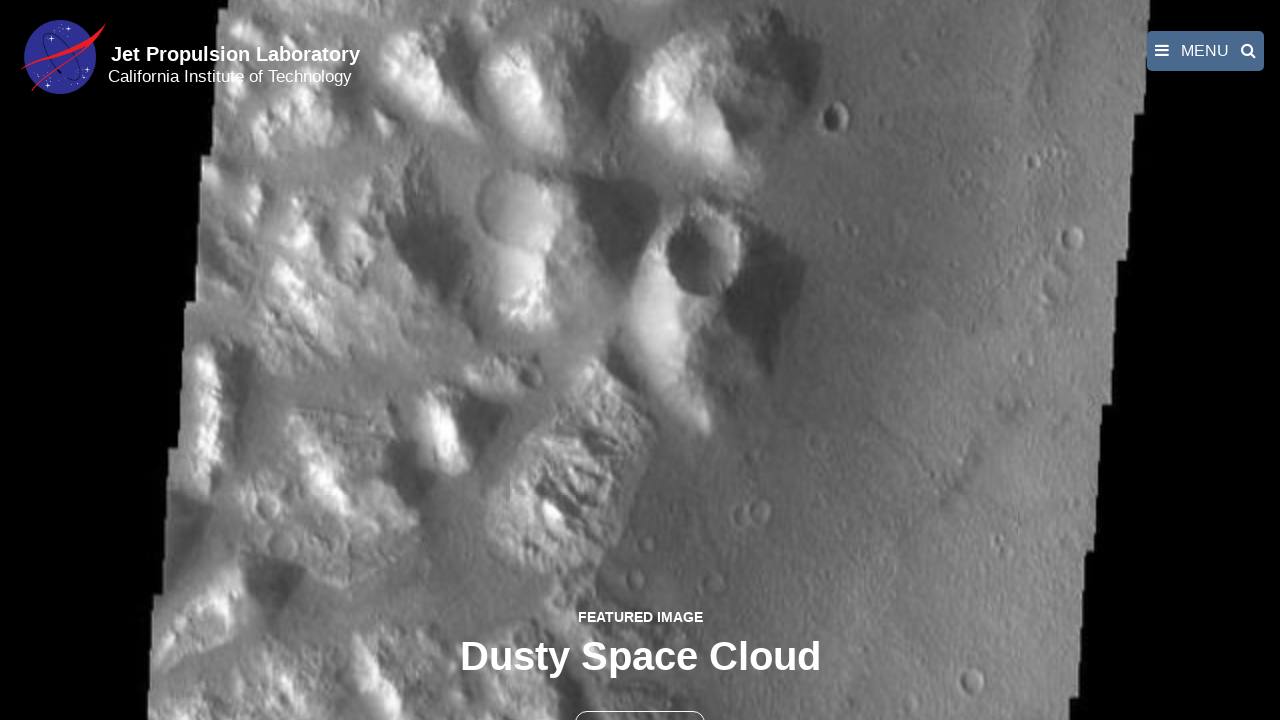

Clicked the second button to view full featured image at (640, 699) on button >> nth=1
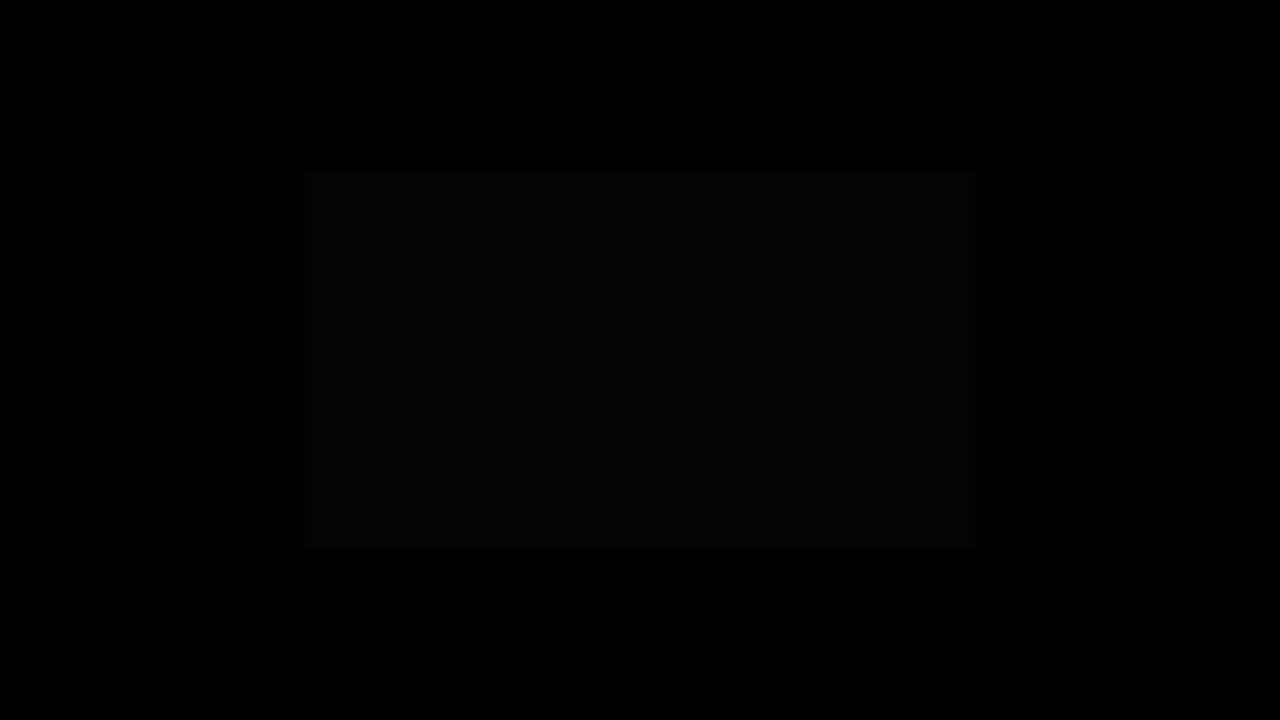

Full image loaded in fancybox viewer
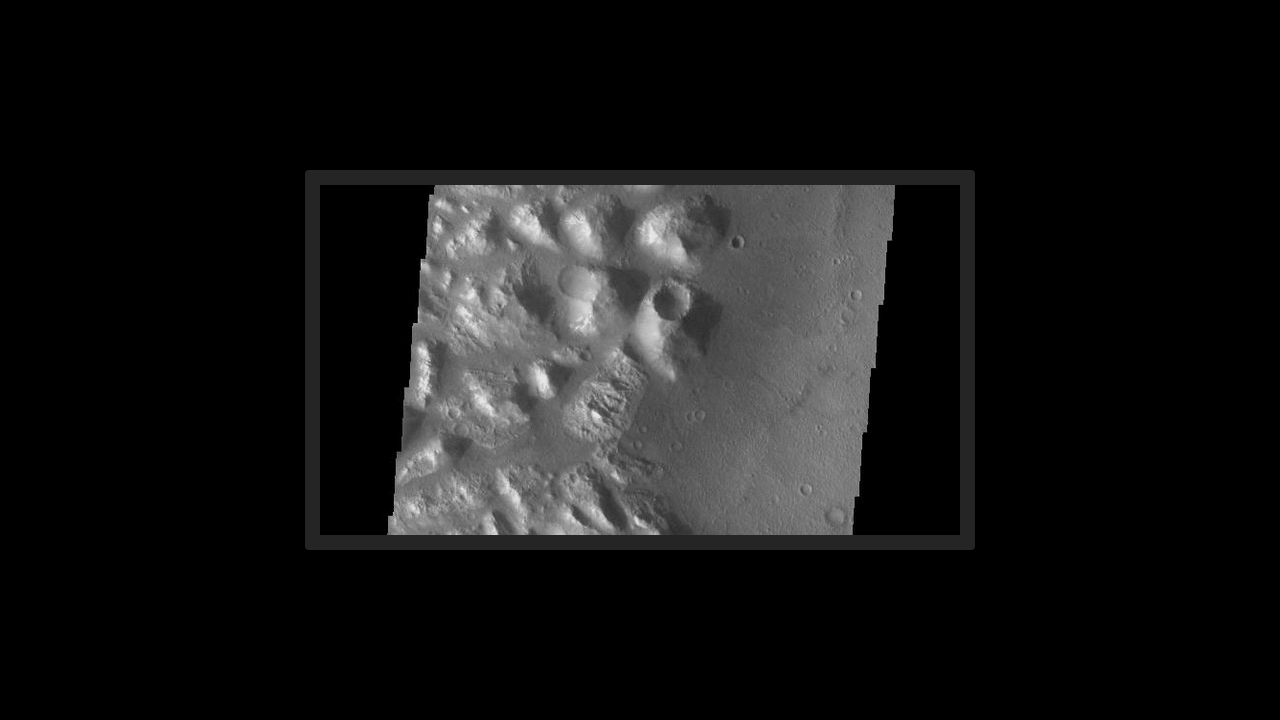

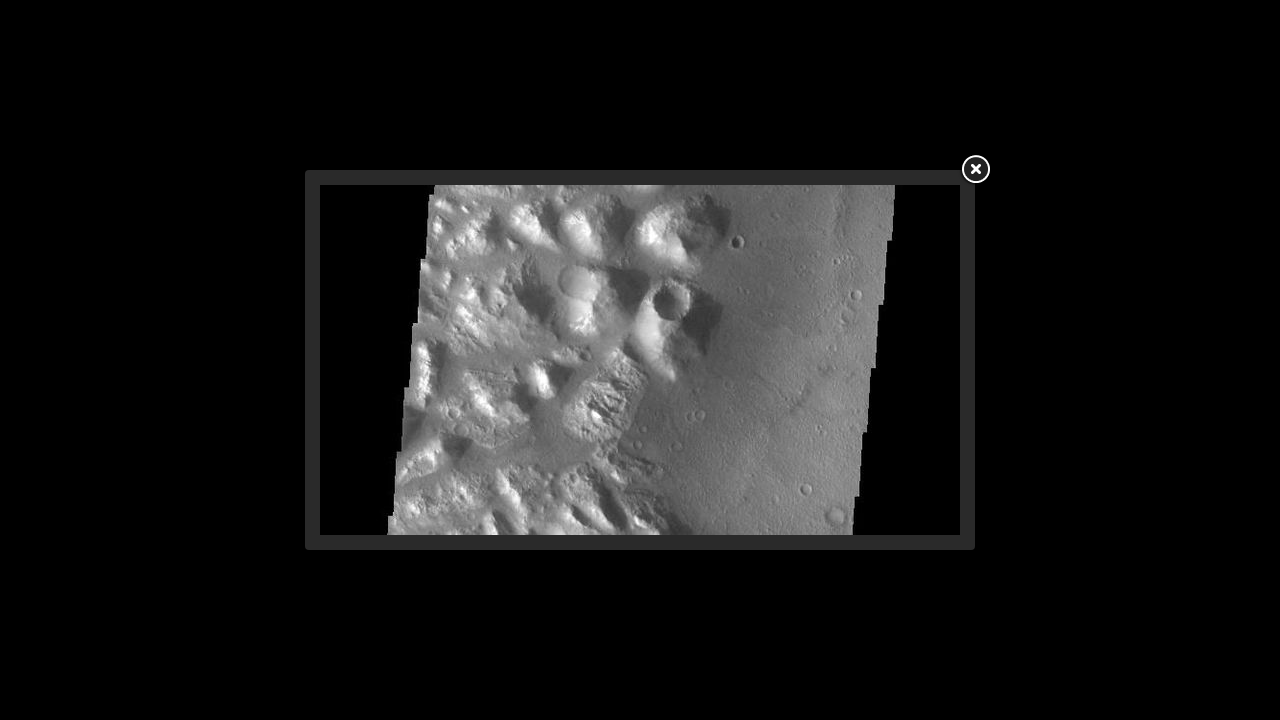